Tests e-commerce add to cart functionality by searching for a product, adding it to cart, and proceeding through checkout

Starting URL: https://rahulshettyacademy.com/seleniumPractise/#/

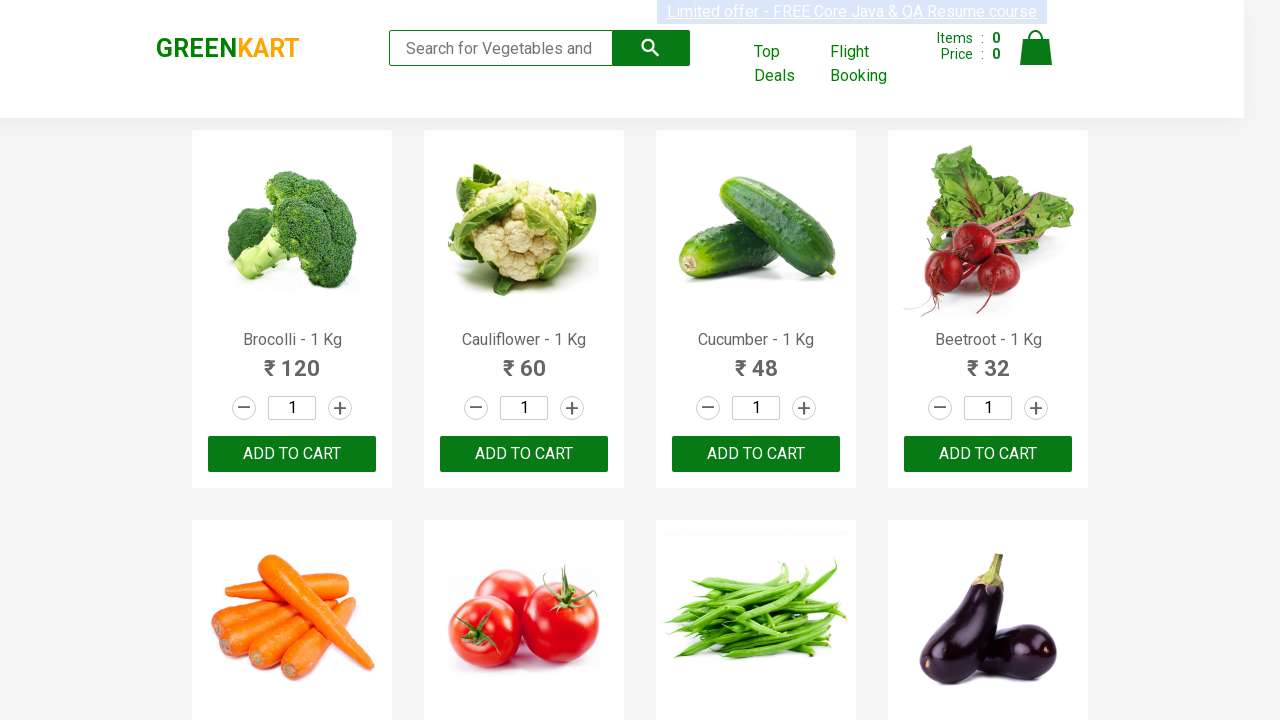

Filled search field with 'carrot' on .search-keyword
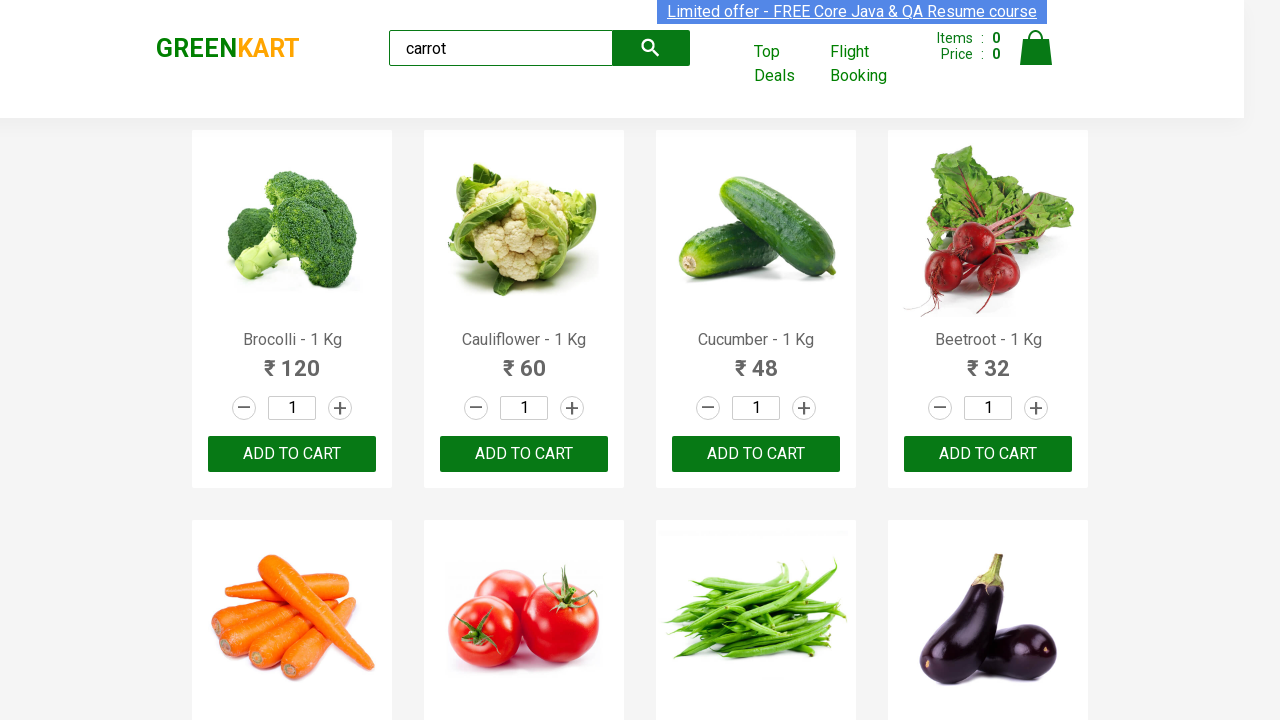

Waited 2 seconds for search results to update
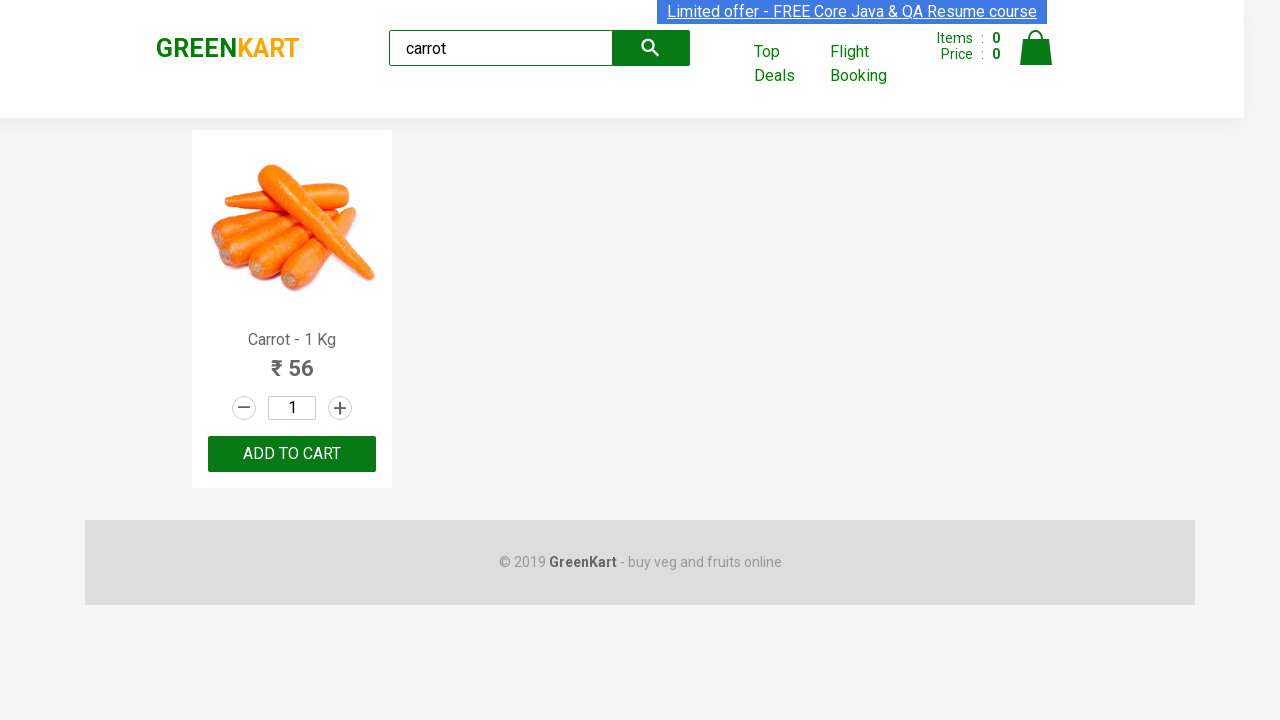

Clicked ADD TO CART button for carrot product at (292, 454) on div.product-action >> button
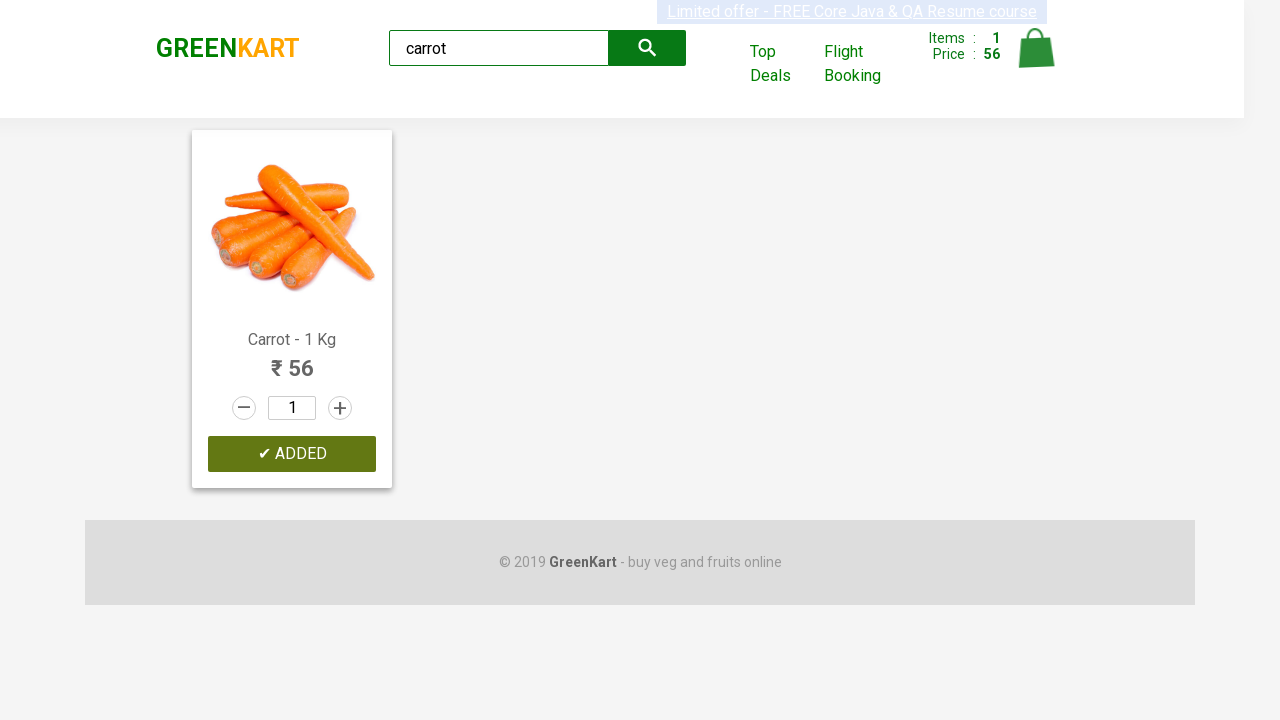

Clicked cart icon to view shopping cart at (1036, 48) on .cart-icon > img
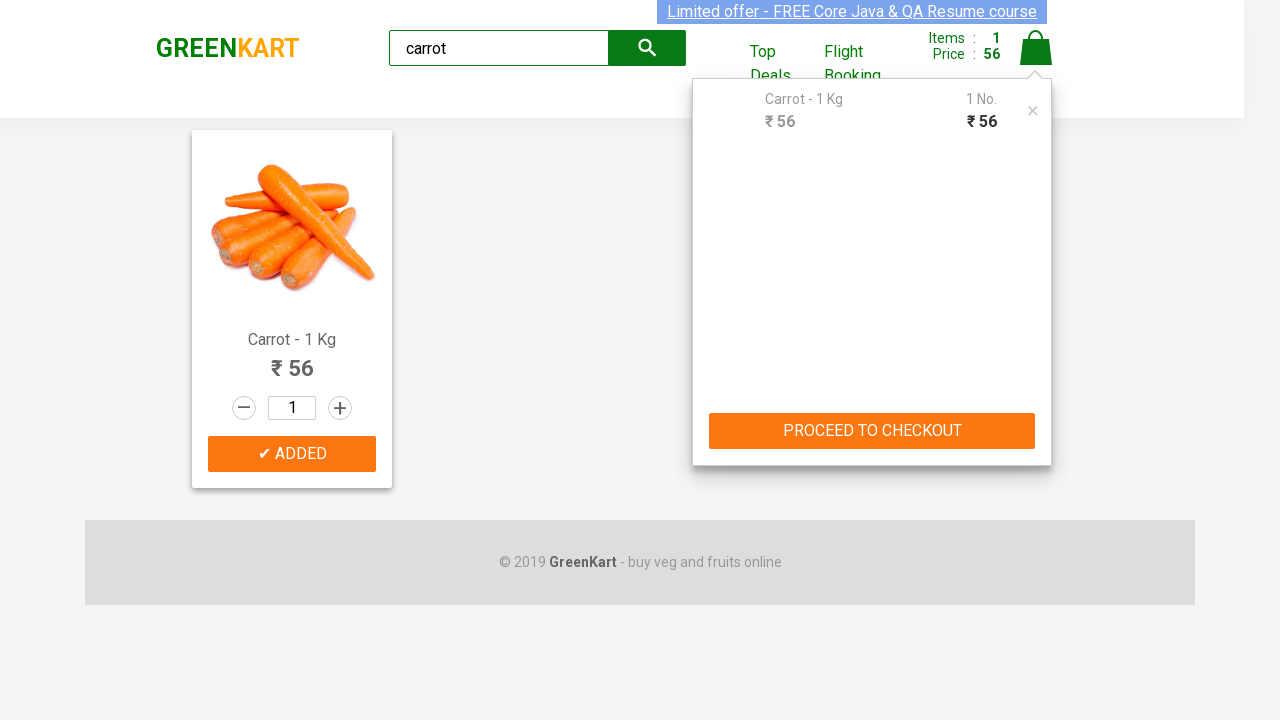

Clicked PROCEED TO CHECKOUT button at (872, 431) on internal:text="PROCEED TO CHECKOUT"i
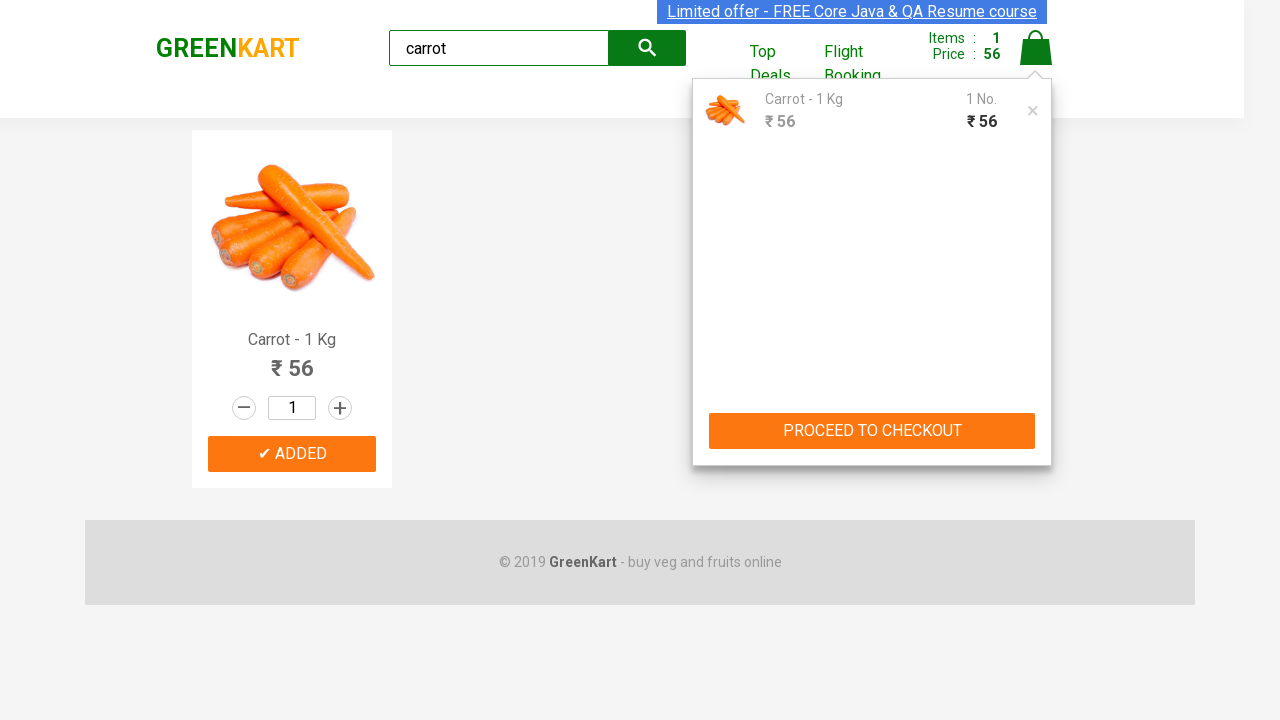

Clicked Place Order button to complete purchase at (1036, 420) on internal:text="Place Order"i
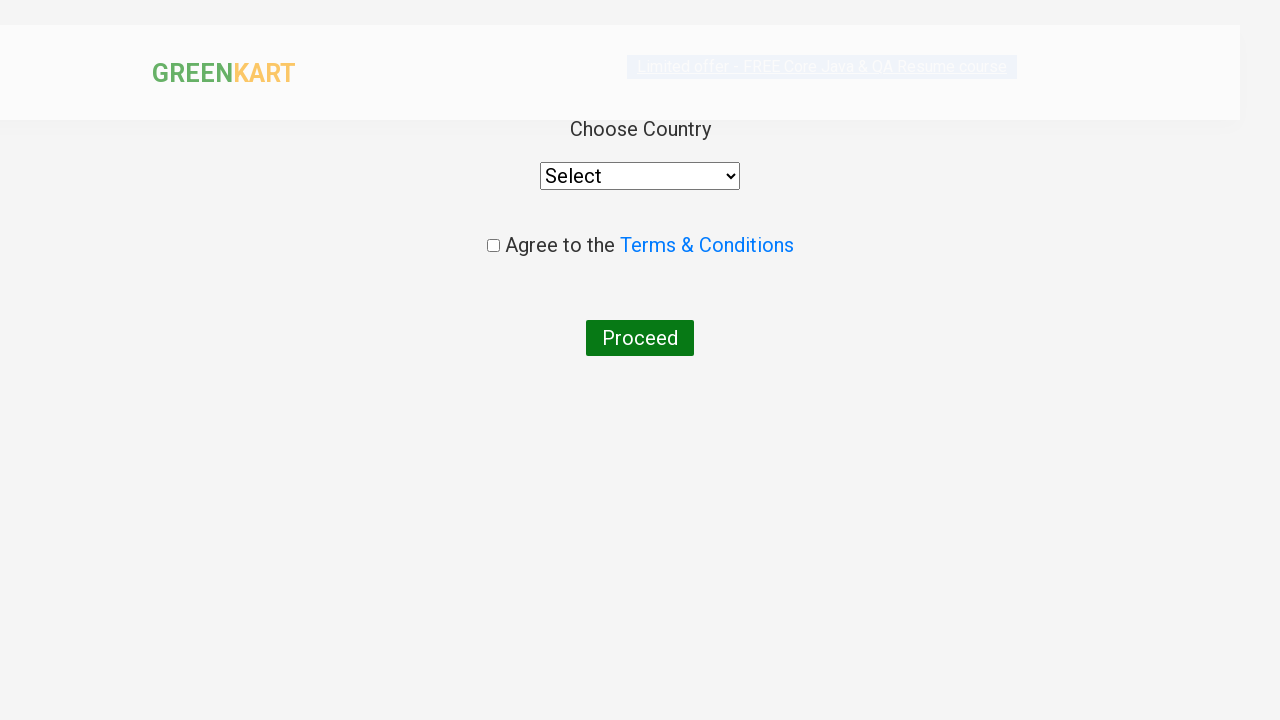

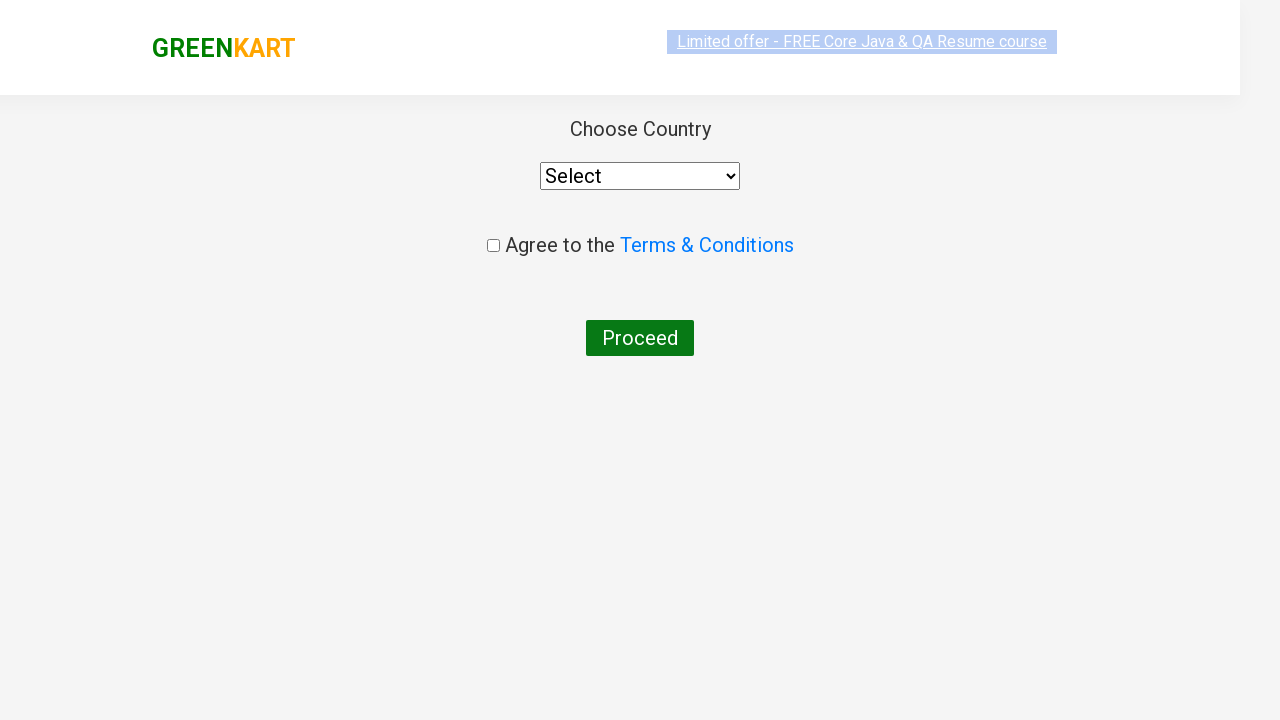